Tests a datepicker calendar widget by clicking to open it, navigating forward through months until December, and selecting the 10th day.

Starting URL: https://testautomationpractice.blogspot.com/

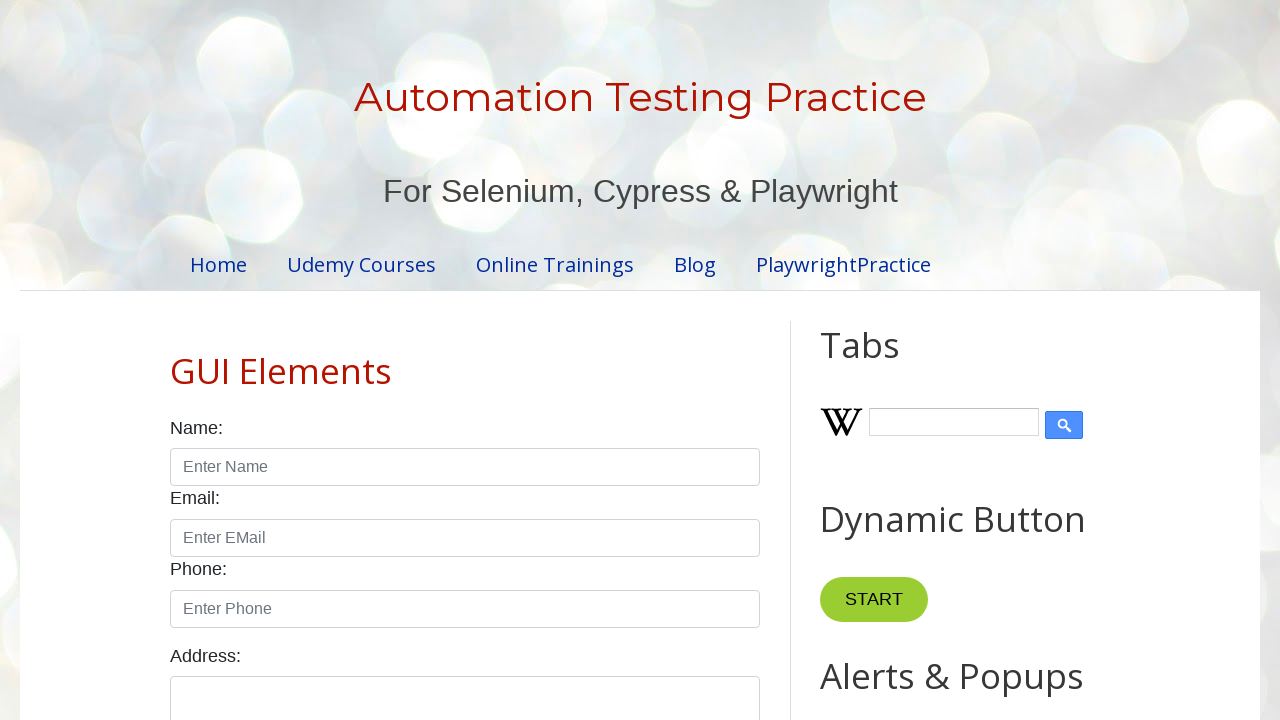

Clicked on datepicker input to open calendar widget at (515, 360) on input#datepicker
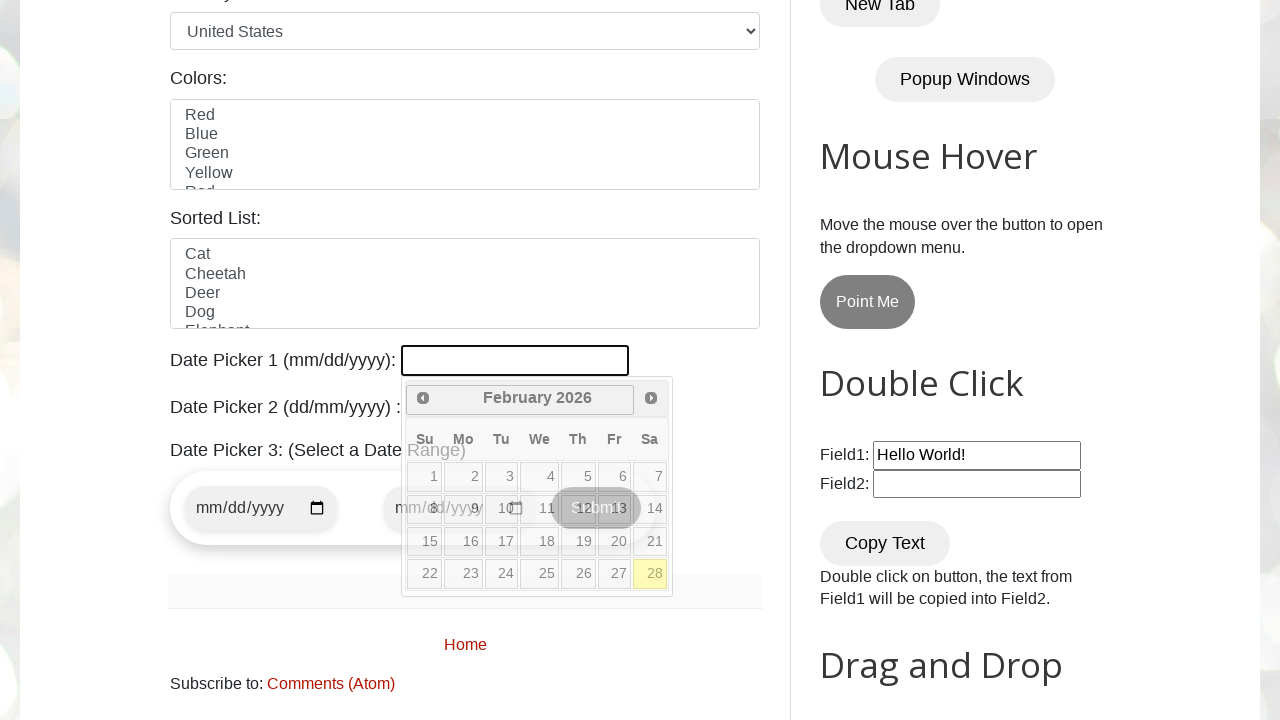

Retrieved current month text: February
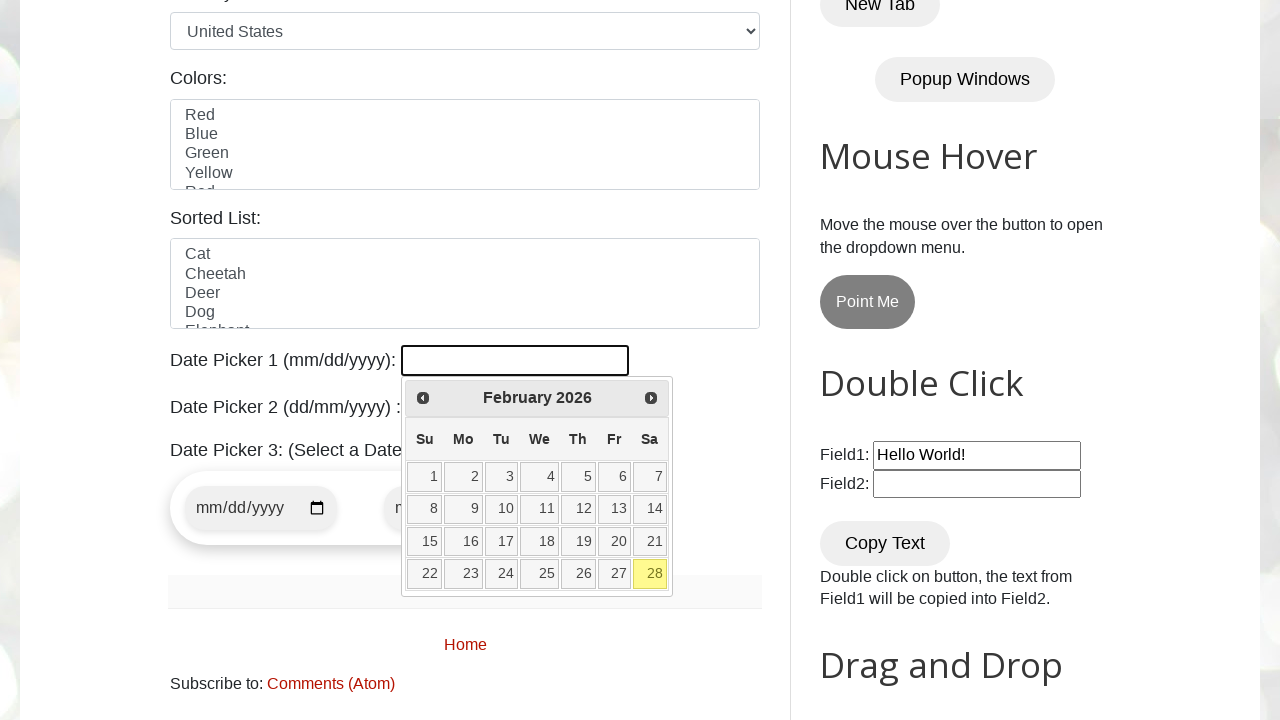

Clicked next month arrow to navigate forward at (651, 398) on span.ui-icon.ui-icon-circle-triangle-e
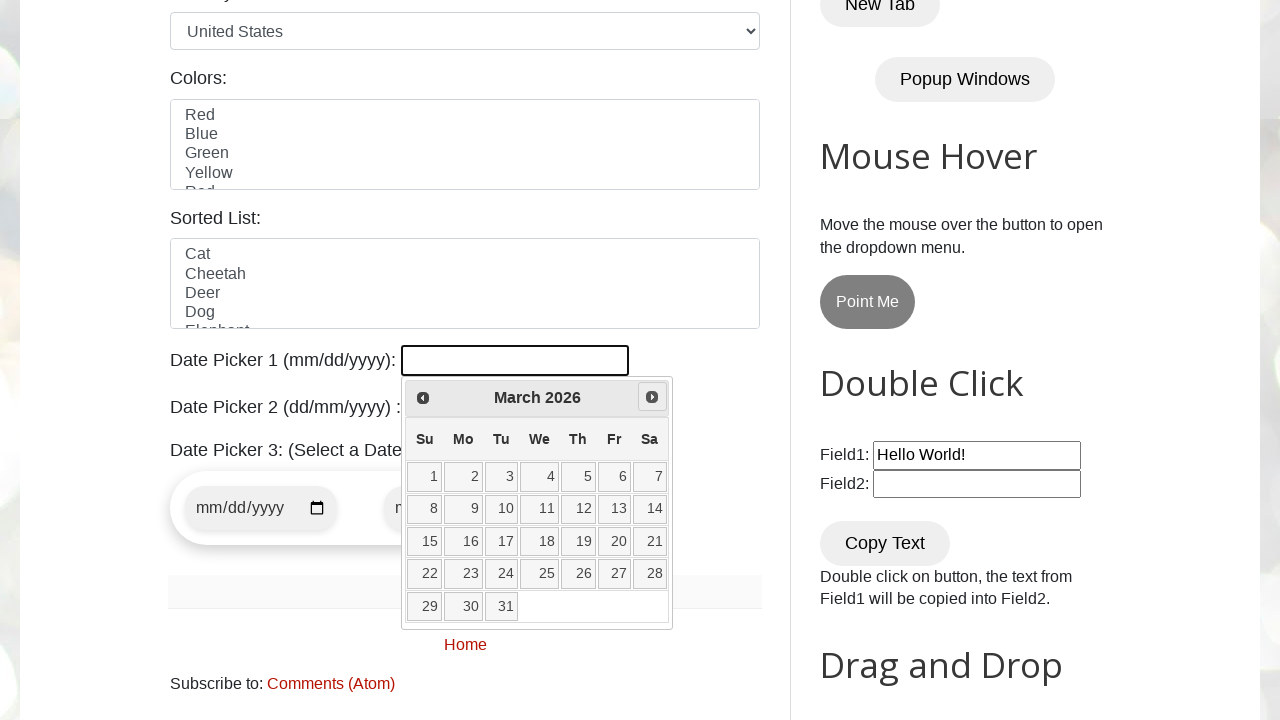

Retrieved current month text: March
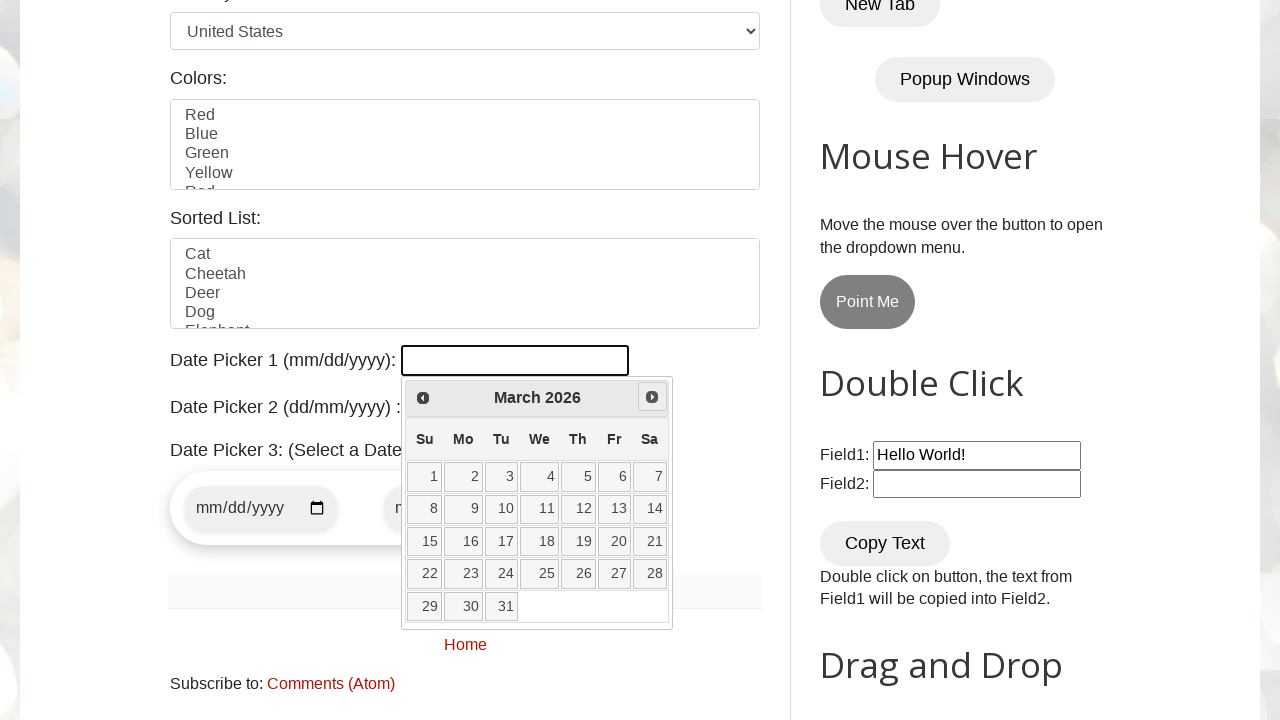

Clicked next month arrow to navigate forward at (652, 397) on span.ui-icon.ui-icon-circle-triangle-e
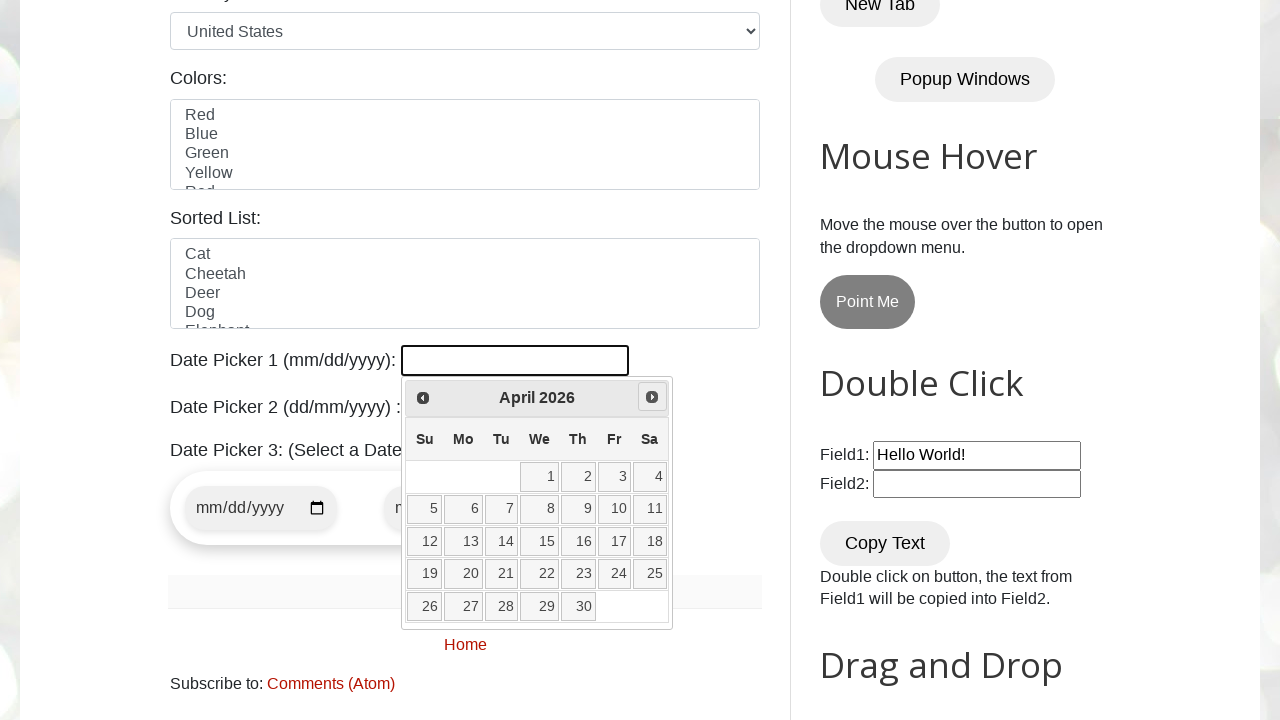

Retrieved current month text: April
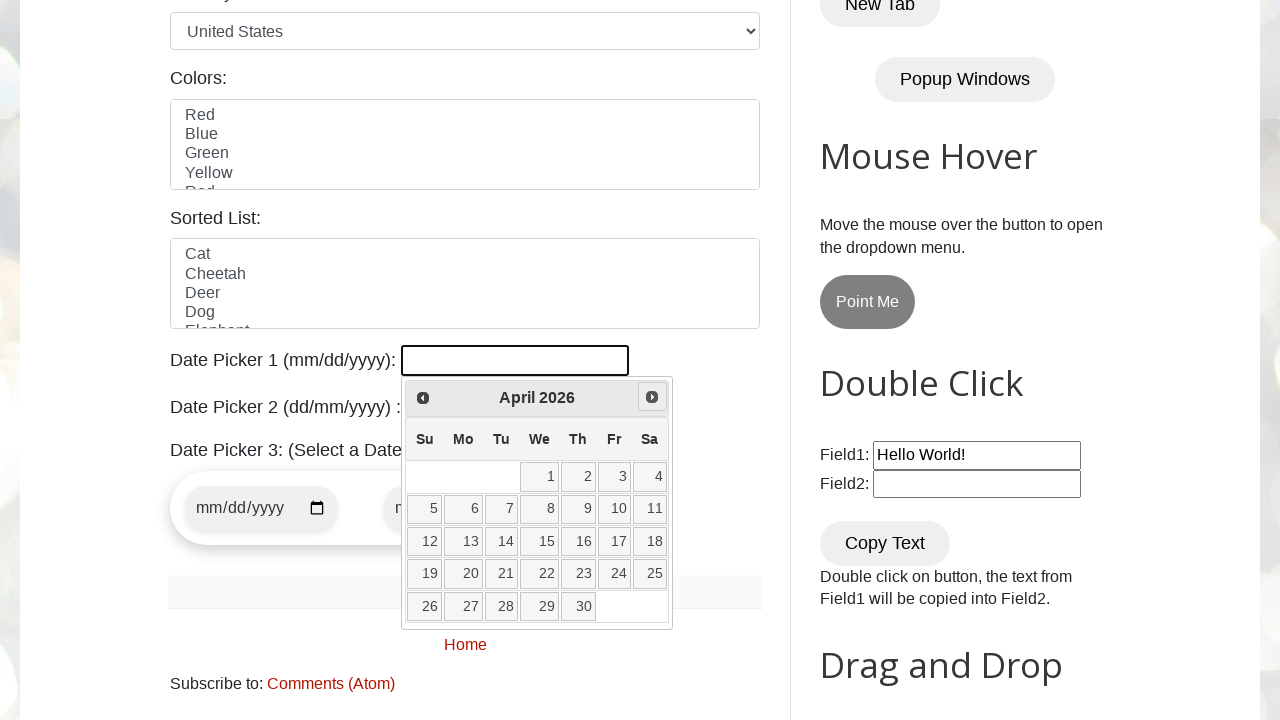

Clicked next month arrow to navigate forward at (652, 397) on span.ui-icon.ui-icon-circle-triangle-e
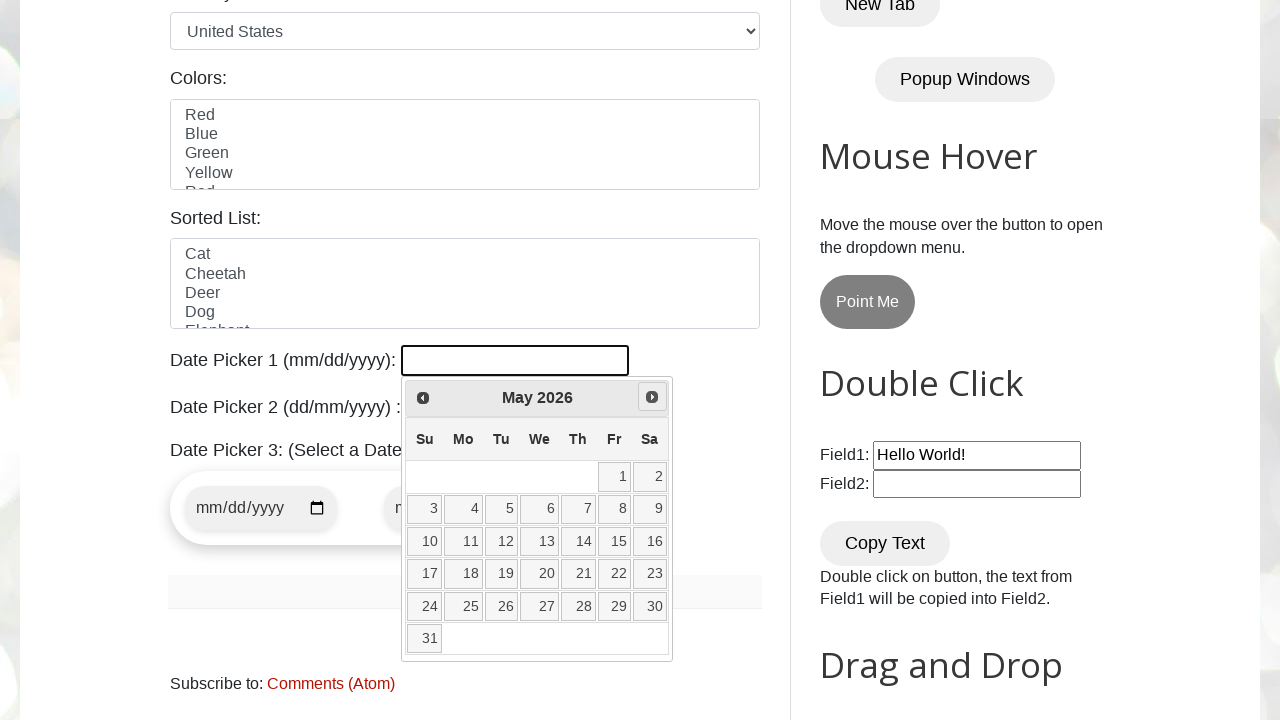

Retrieved current month text: May
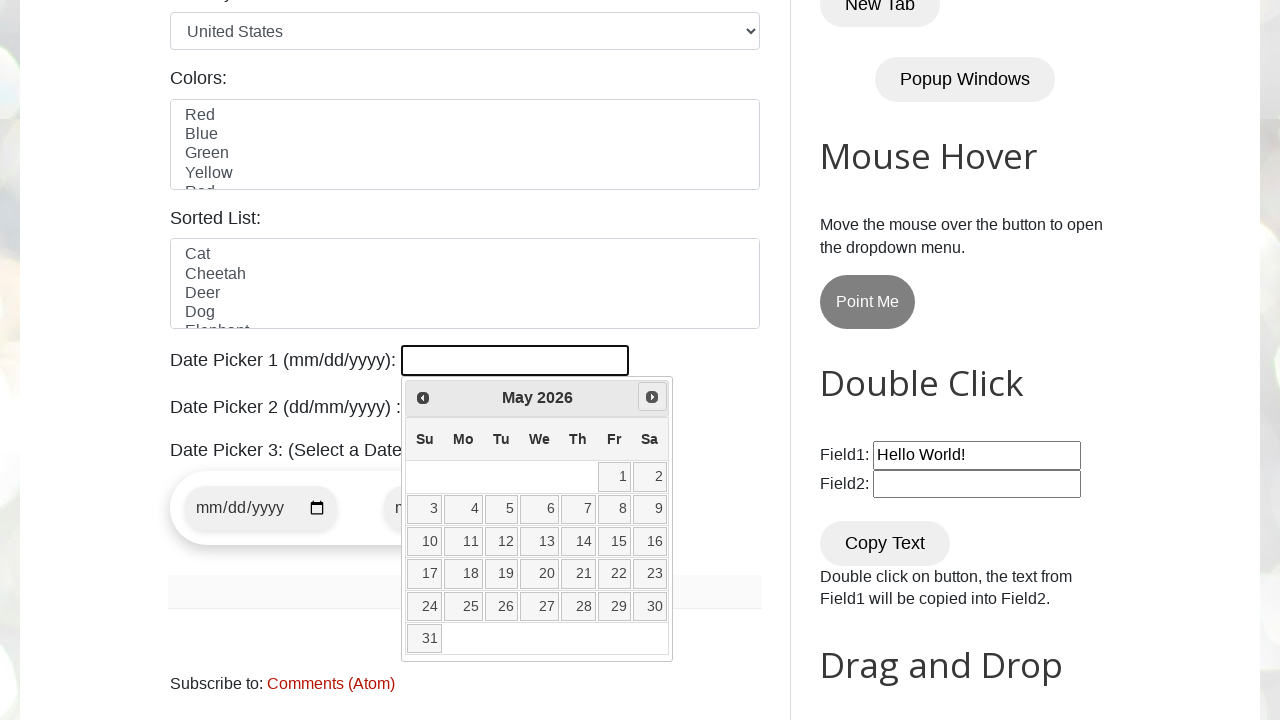

Clicked next month arrow to navigate forward at (652, 397) on span.ui-icon.ui-icon-circle-triangle-e
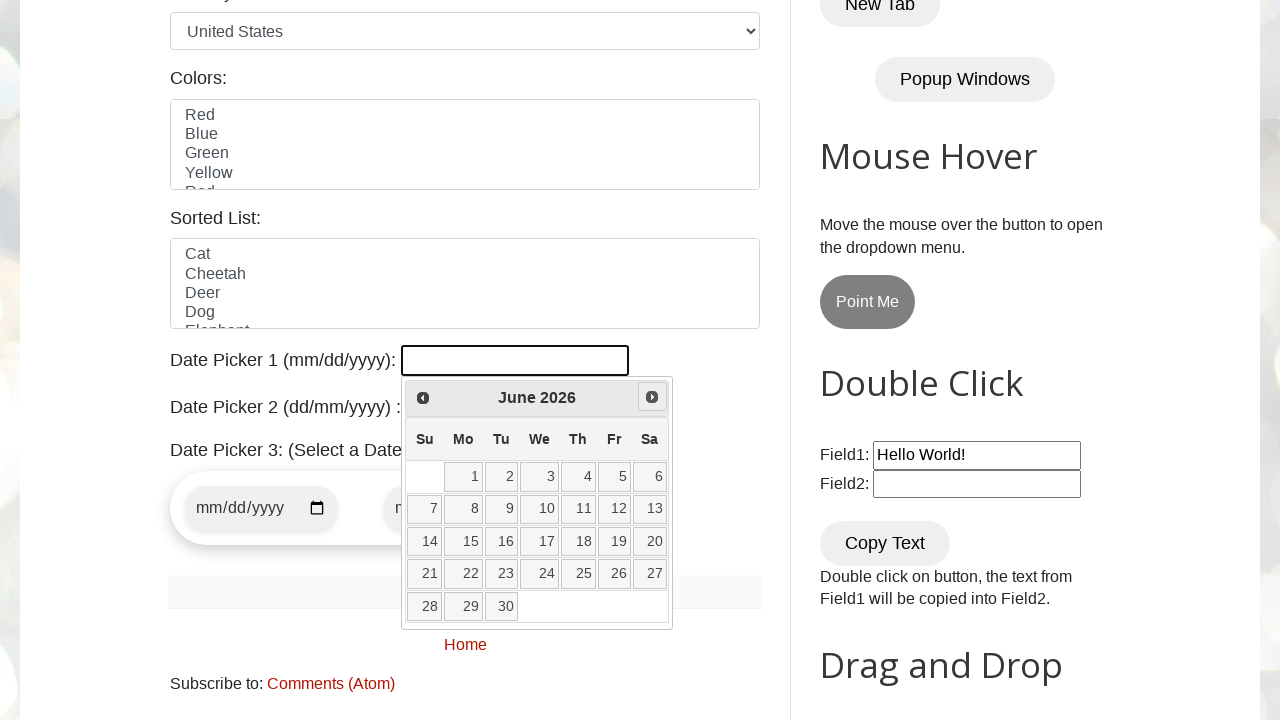

Retrieved current month text: June
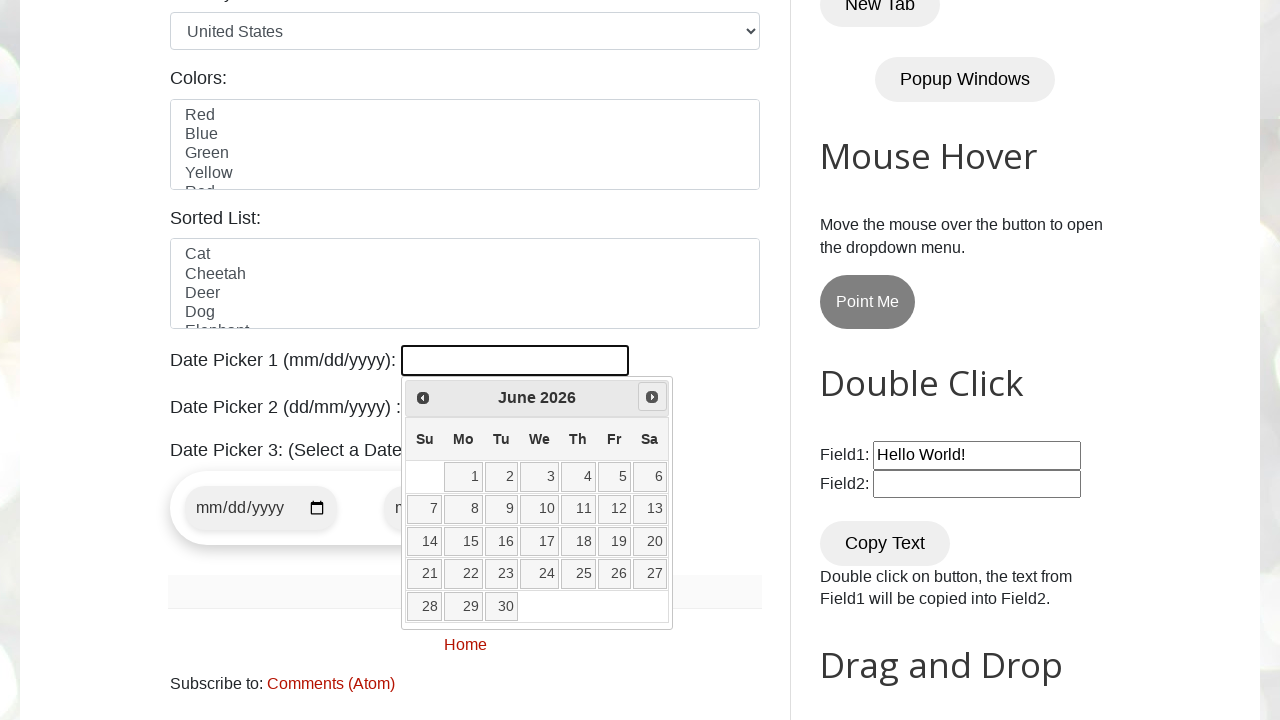

Clicked next month arrow to navigate forward at (652, 397) on span.ui-icon.ui-icon-circle-triangle-e
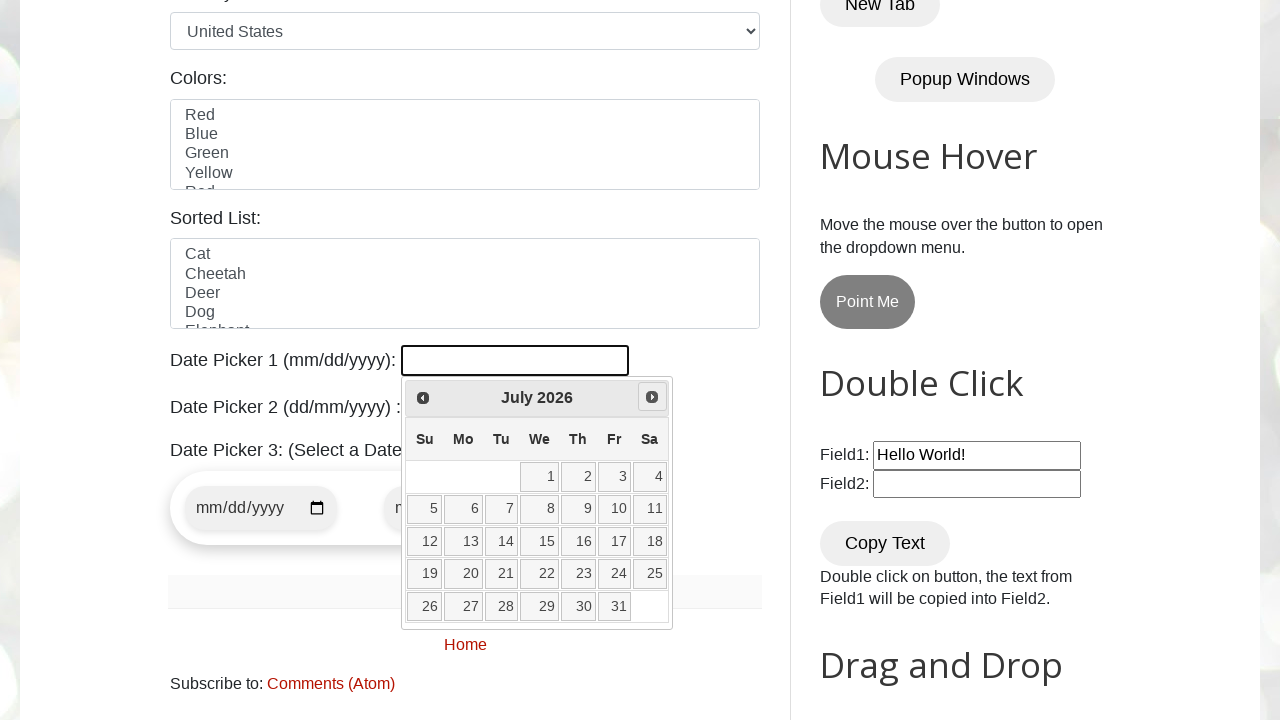

Retrieved current month text: July
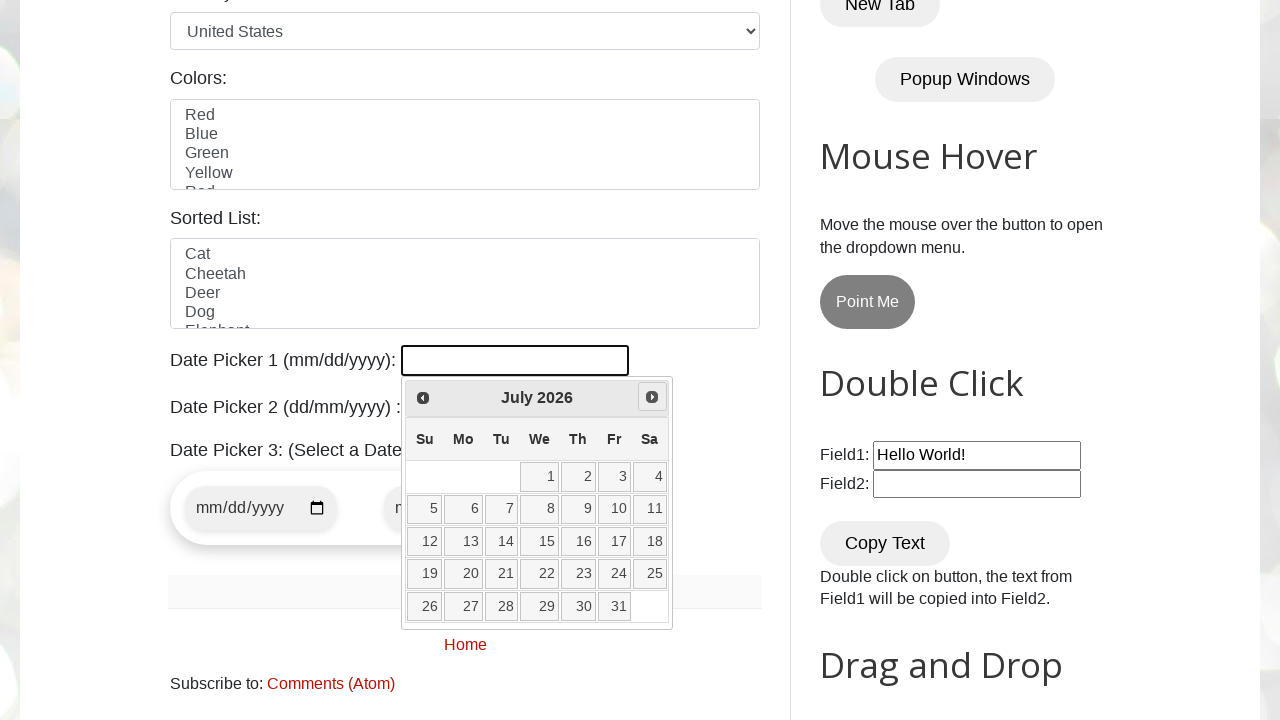

Clicked next month arrow to navigate forward at (652, 397) on span.ui-icon.ui-icon-circle-triangle-e
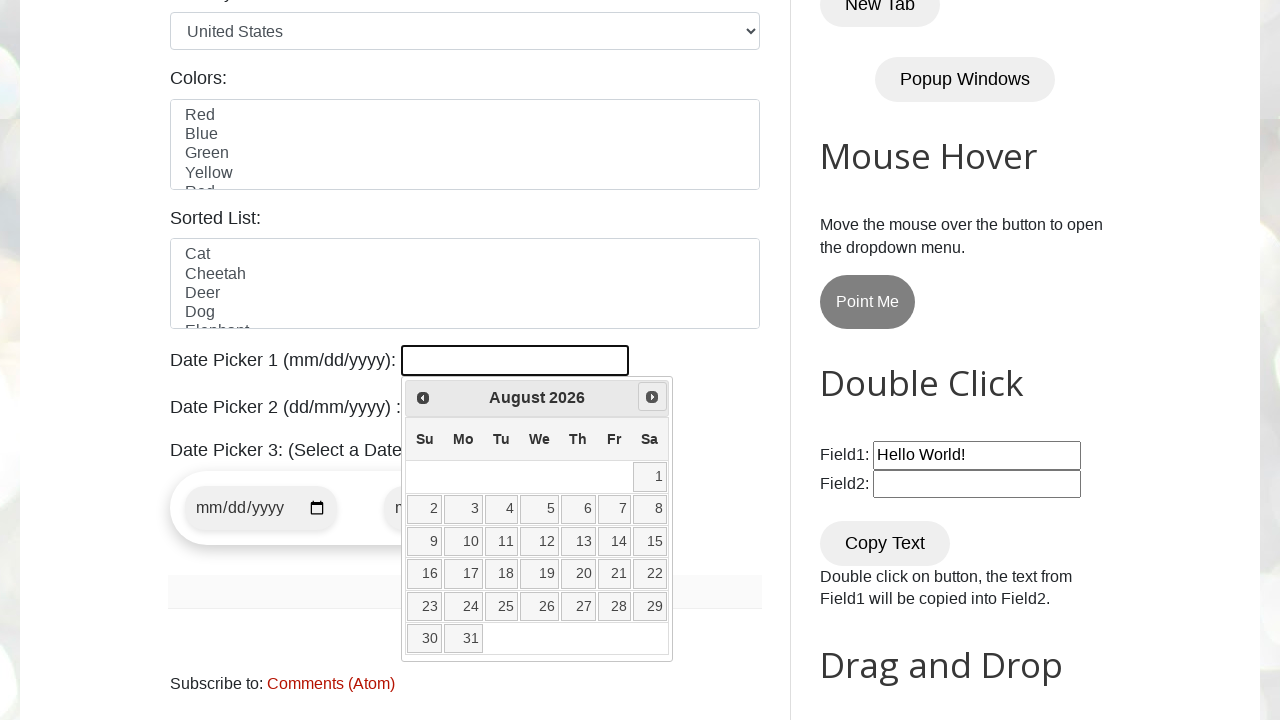

Retrieved current month text: August
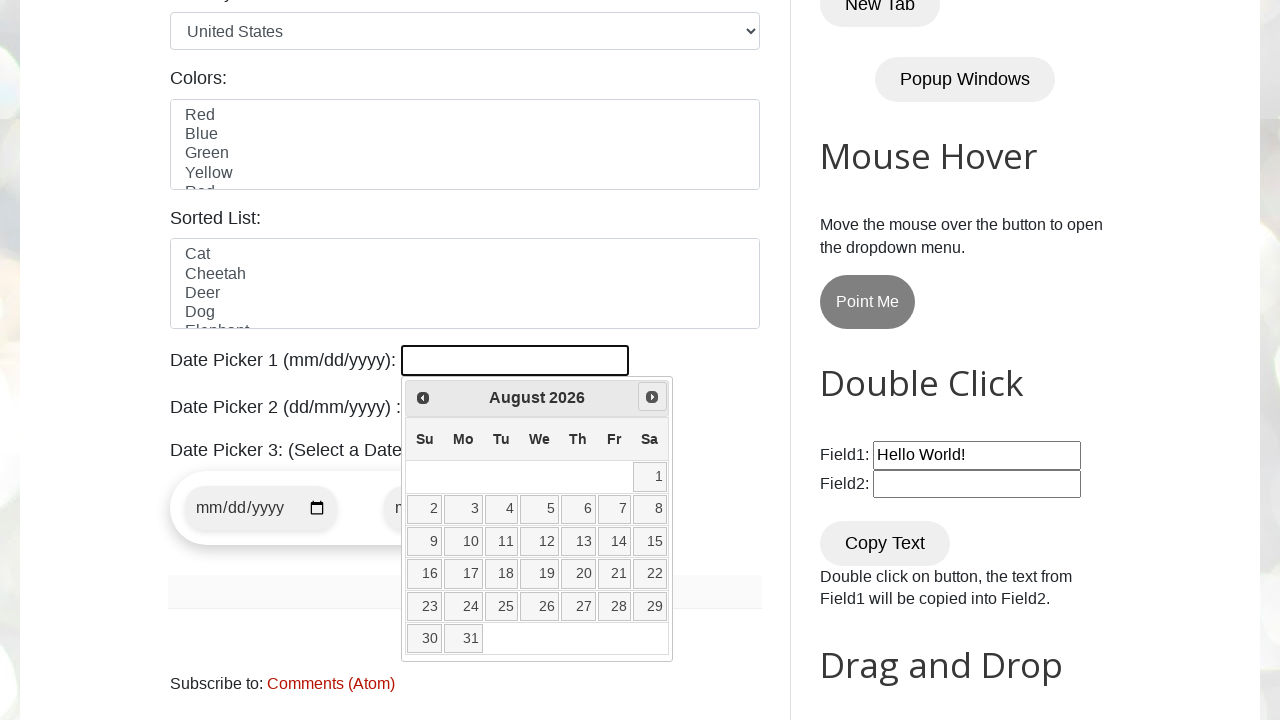

Clicked next month arrow to navigate forward at (652, 397) on span.ui-icon.ui-icon-circle-triangle-e
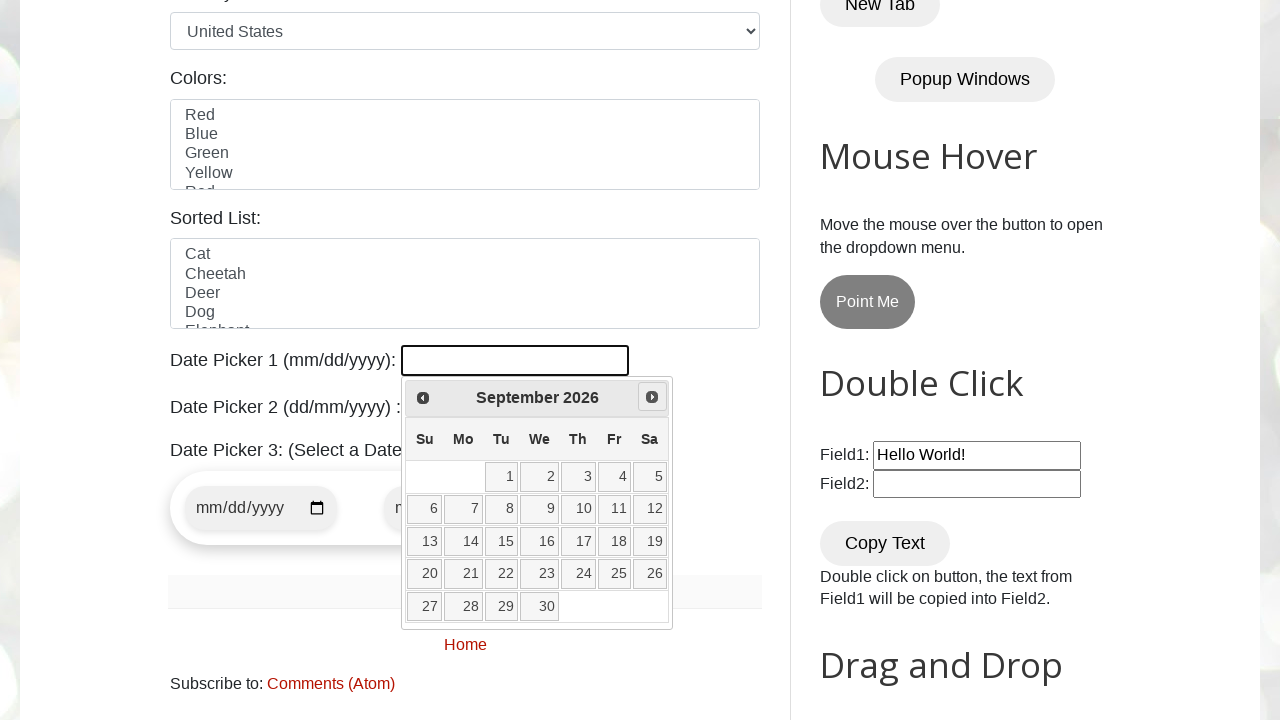

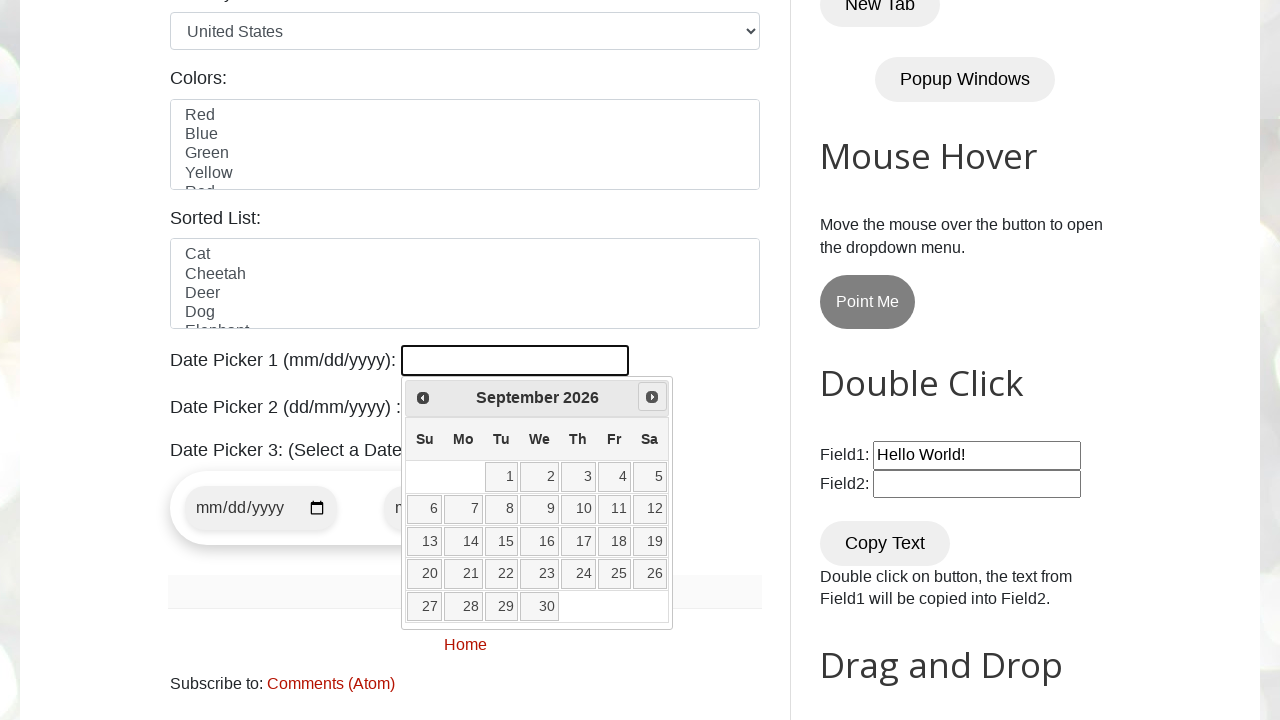